Navigates to Freshworks CRM page and scrolls to the bottom of the page using JavaScript execution to verify the page loads fully.

Starting URL: https://www.freshworks.com/crm/solutions/free/?tactic_id=4415999&utm_source=Google-Adwords&utm_campaign=Fsales-Search-IND-DSA&utm_term=&device=c&utm_medium=Fsales-Search-IND-DSA&gclid=Cj0KCQjw--GFBhDeARIsACH_kdbY2XLiI-WDnrwFftL2vUtt5PFLEmB_KbYAts_h1hXW72RKqmHp81waAiSqEALw_wcB

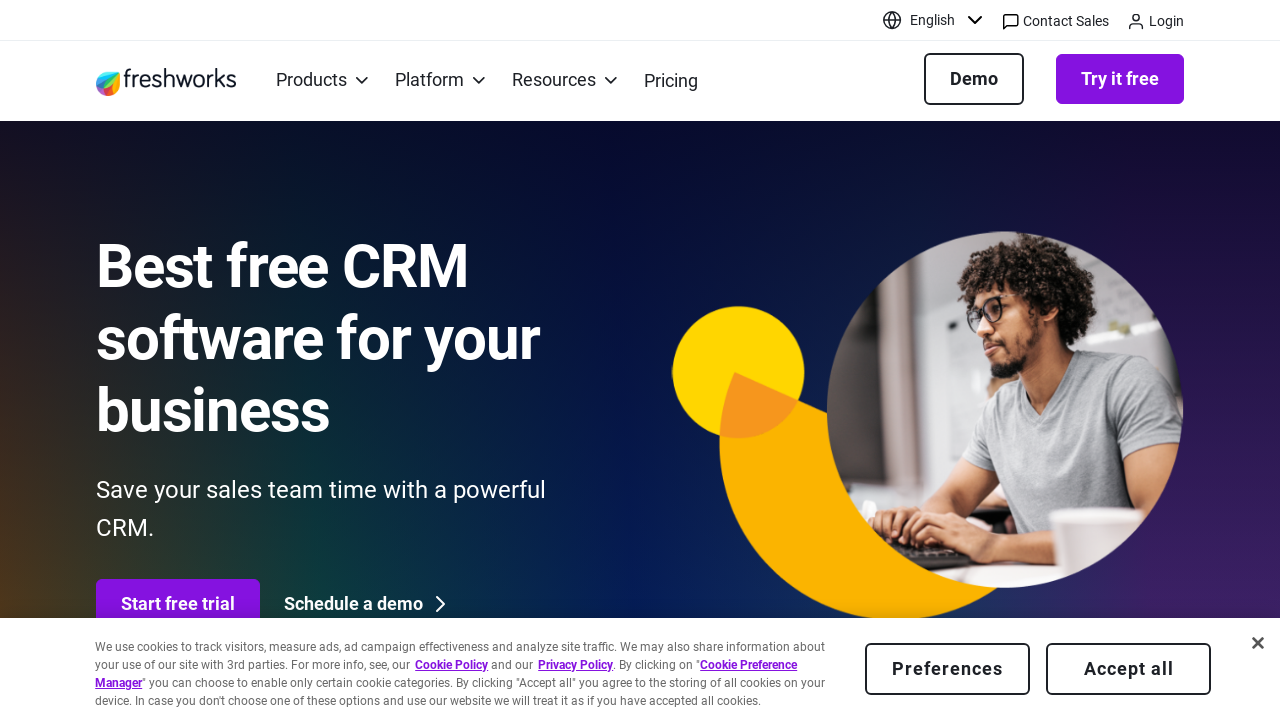

Scrolled to bottom of Freshworks CRM page using JavaScript
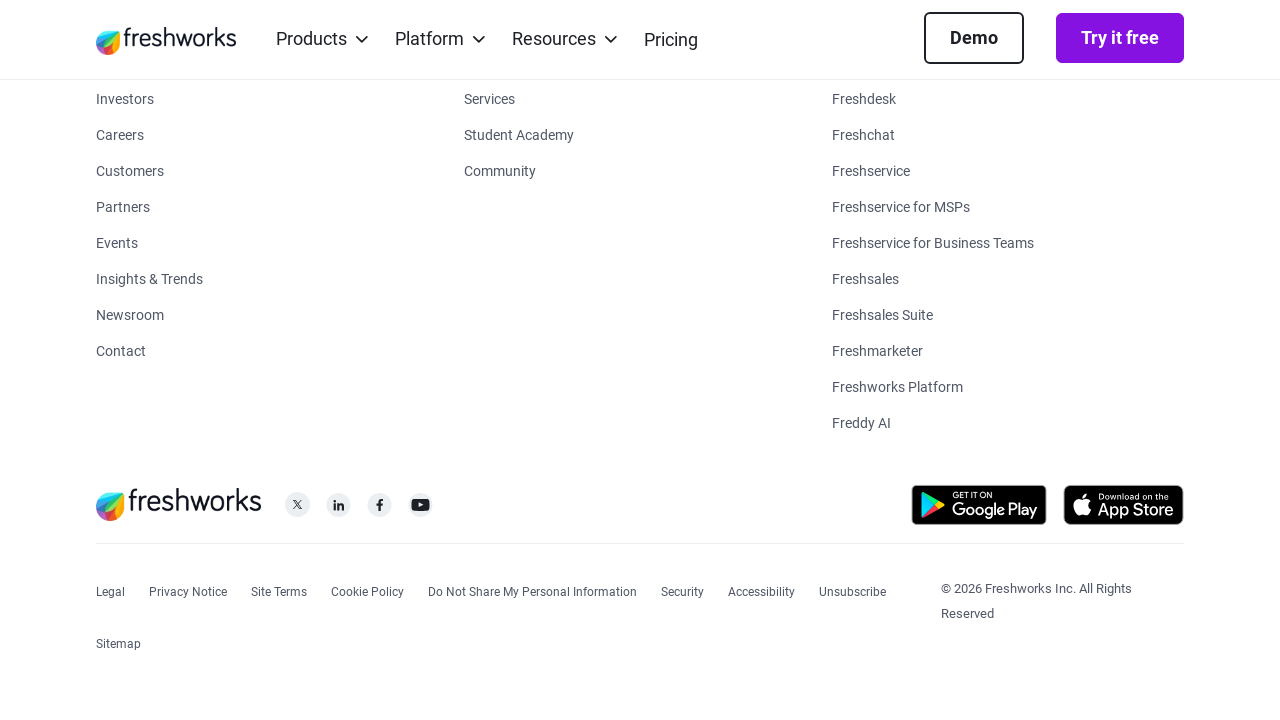

Waited for page to settle after scrolling
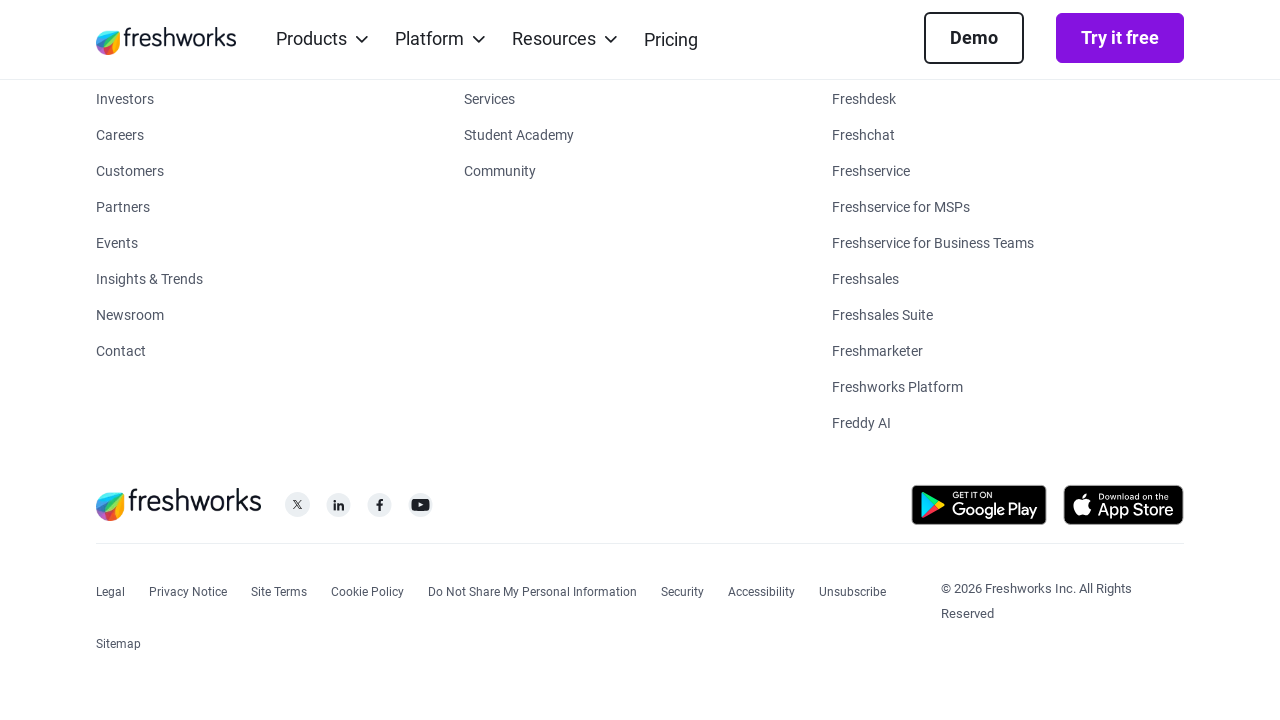

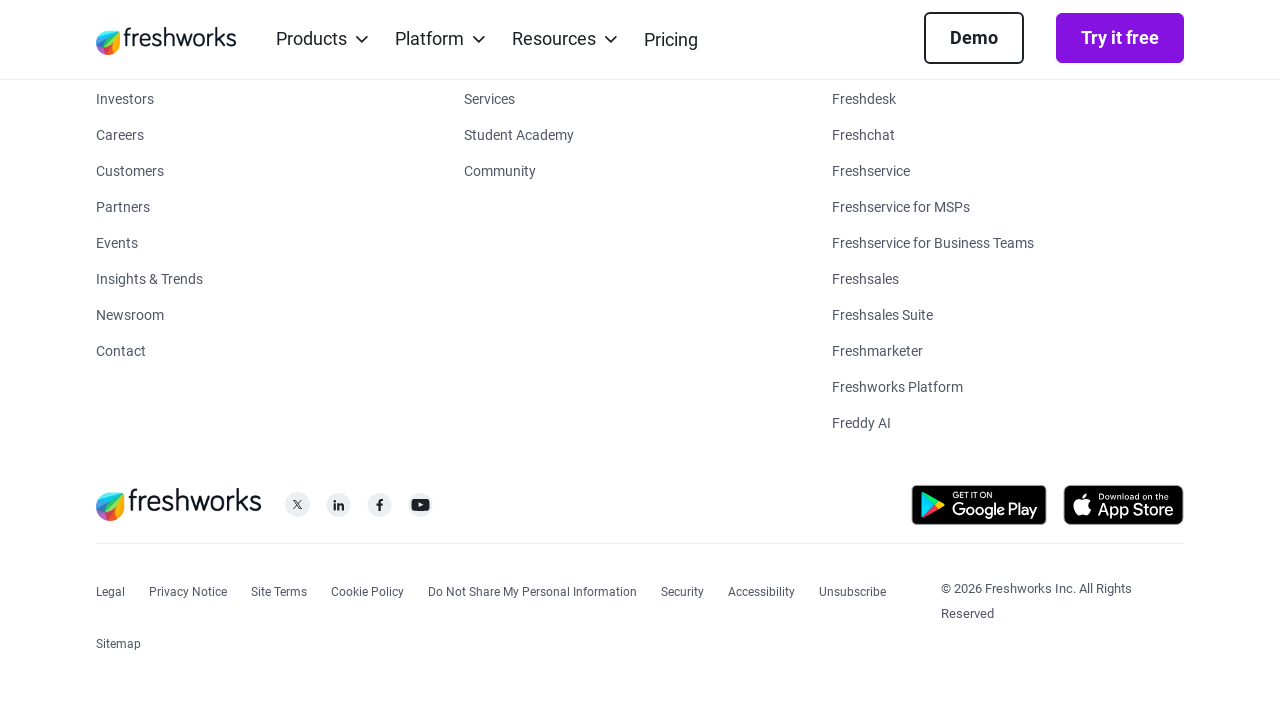